Navigates to W3Schools HTML tables tutorial page and verifies that table rows are present on the page

Starting URL: https://www.w3schools.com/html/html_tables.asp

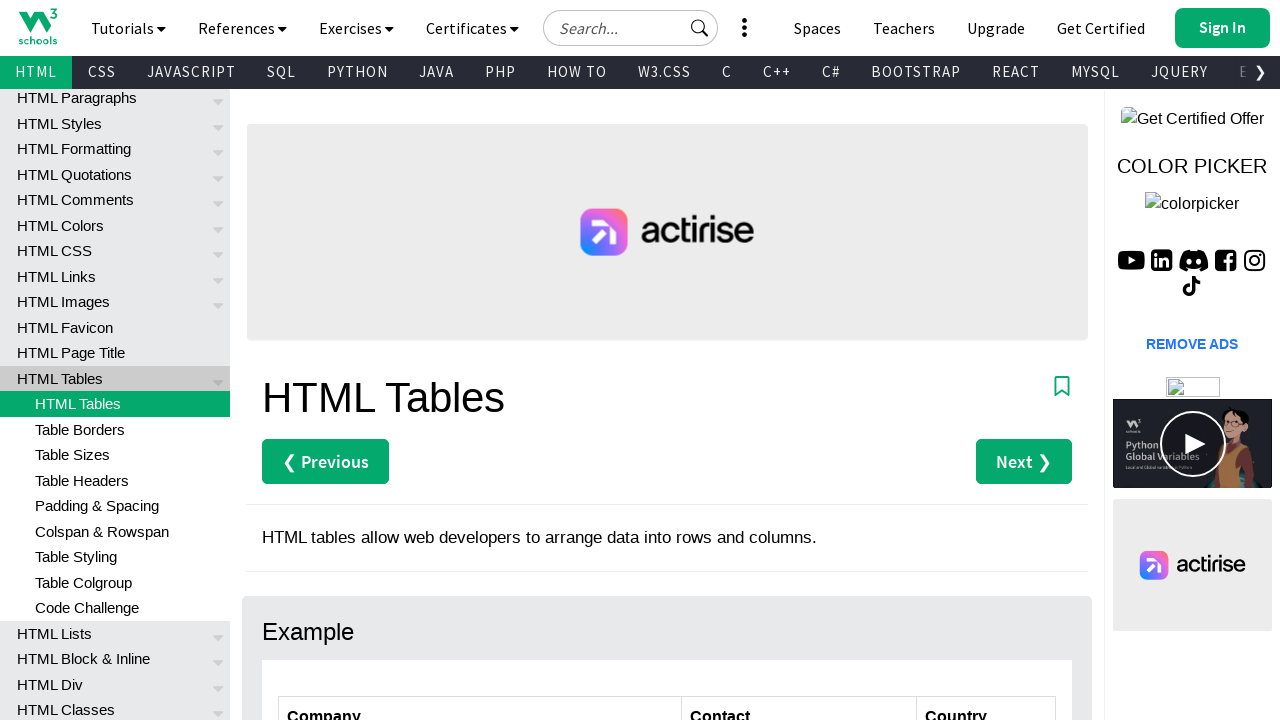

Navigated to W3Schools HTML tables tutorial page
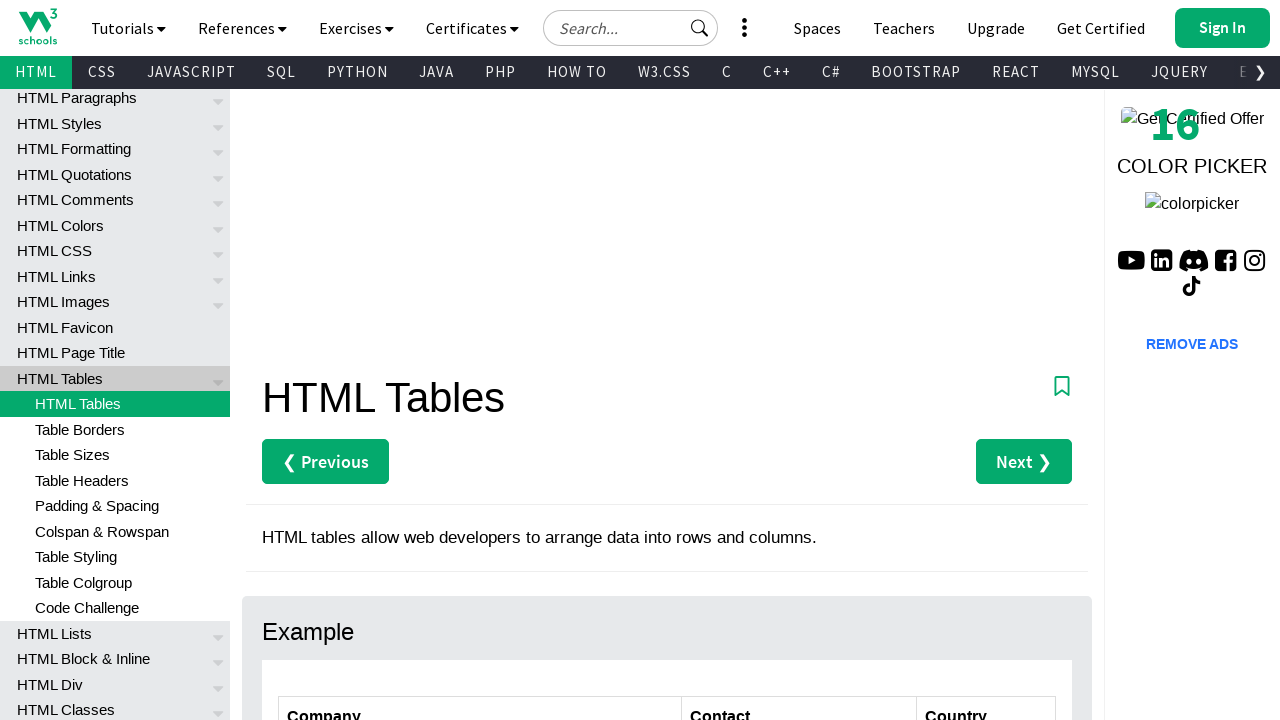

Table rows loaded on the page
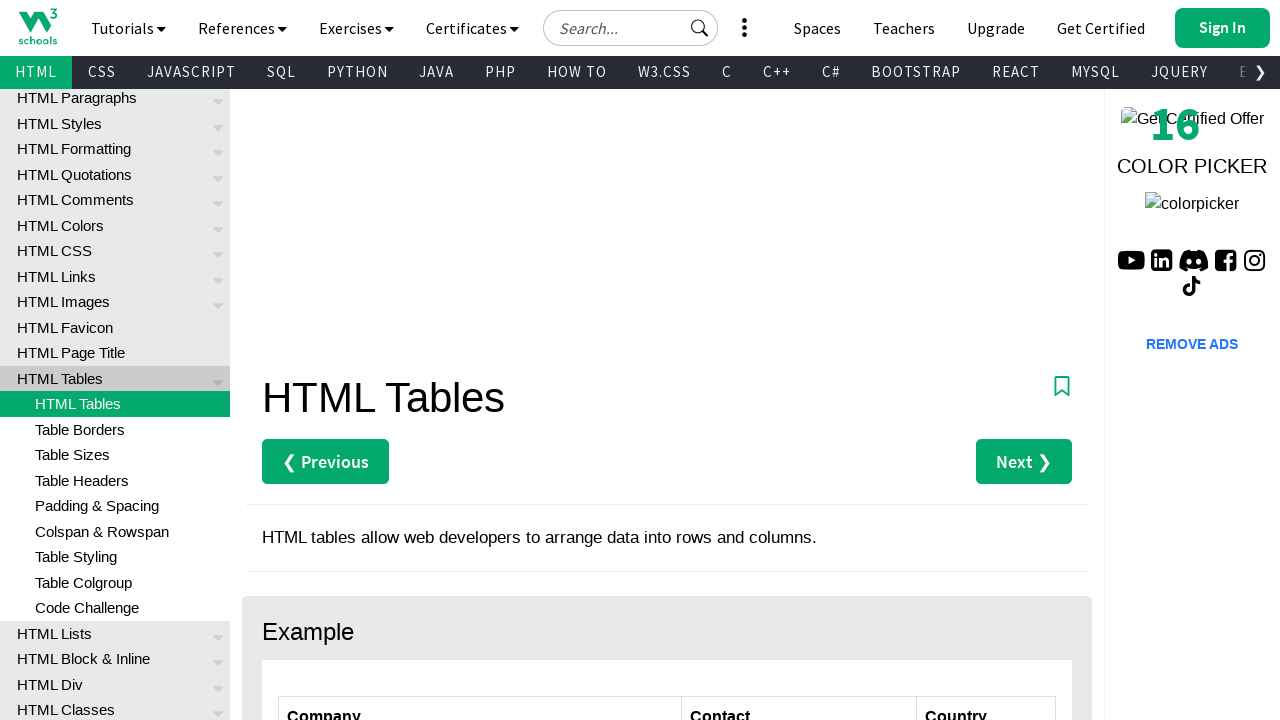

Located table rows on the page
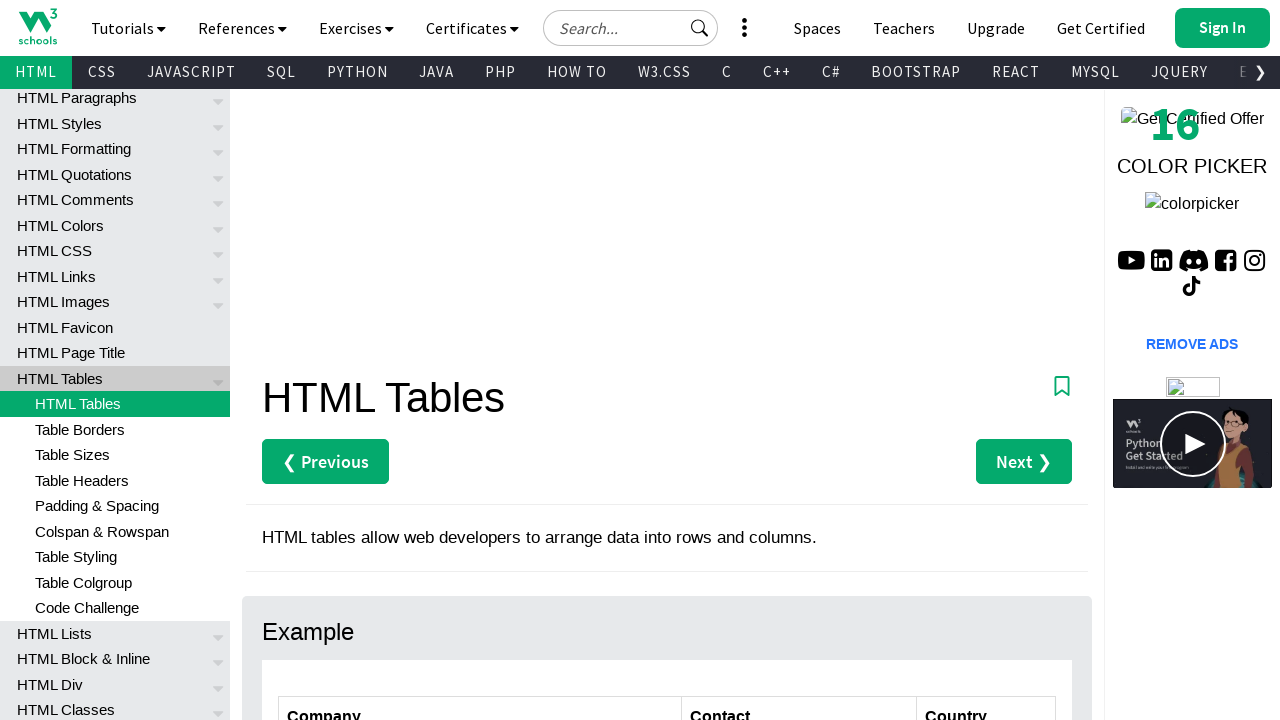

First table row is ready and visible
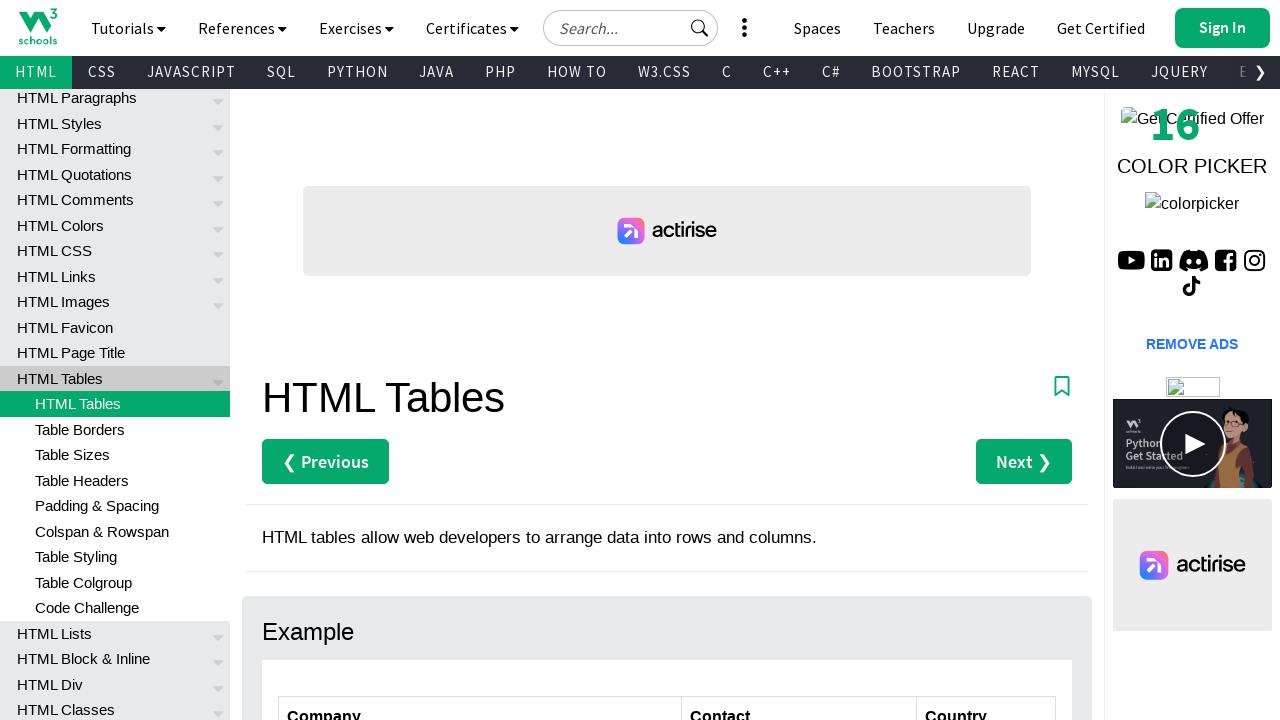

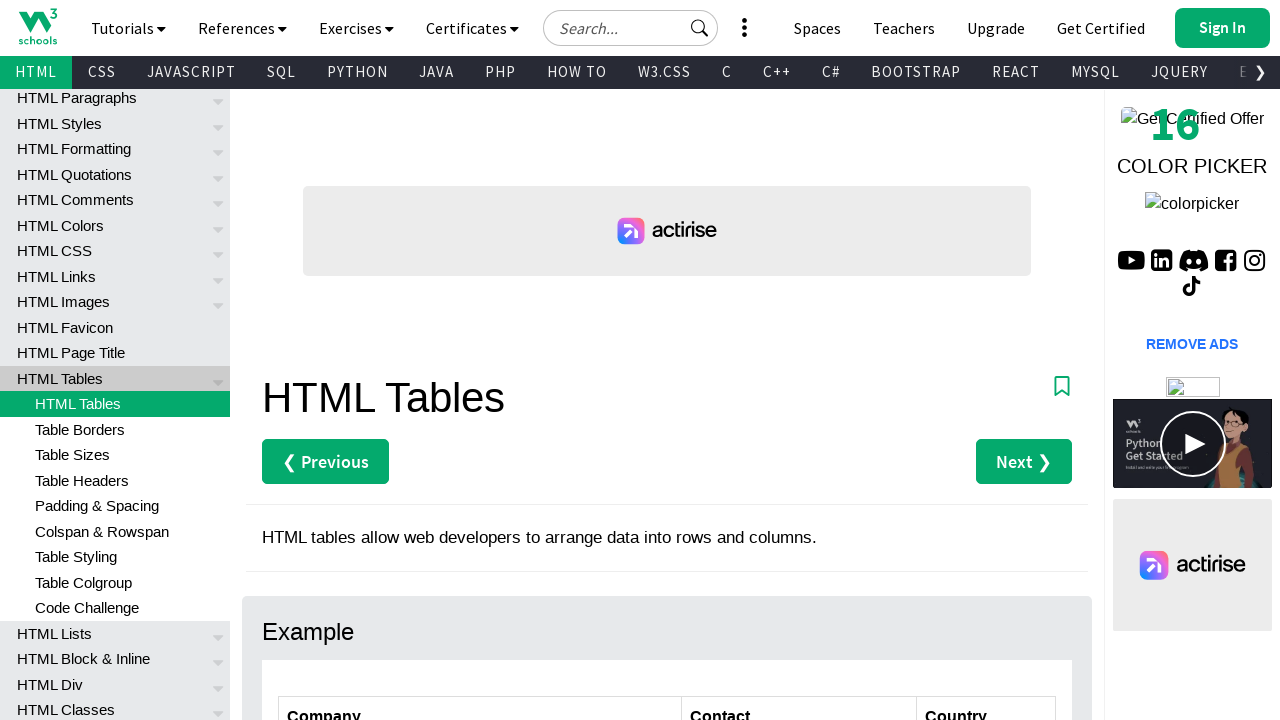